Tests iframe handling and drag-and-drop functionality on jQueryUI's droppable demo page by switching to the iframe context and dragging an element onto a target.

Starting URL: https://jqueryui.com/droppable

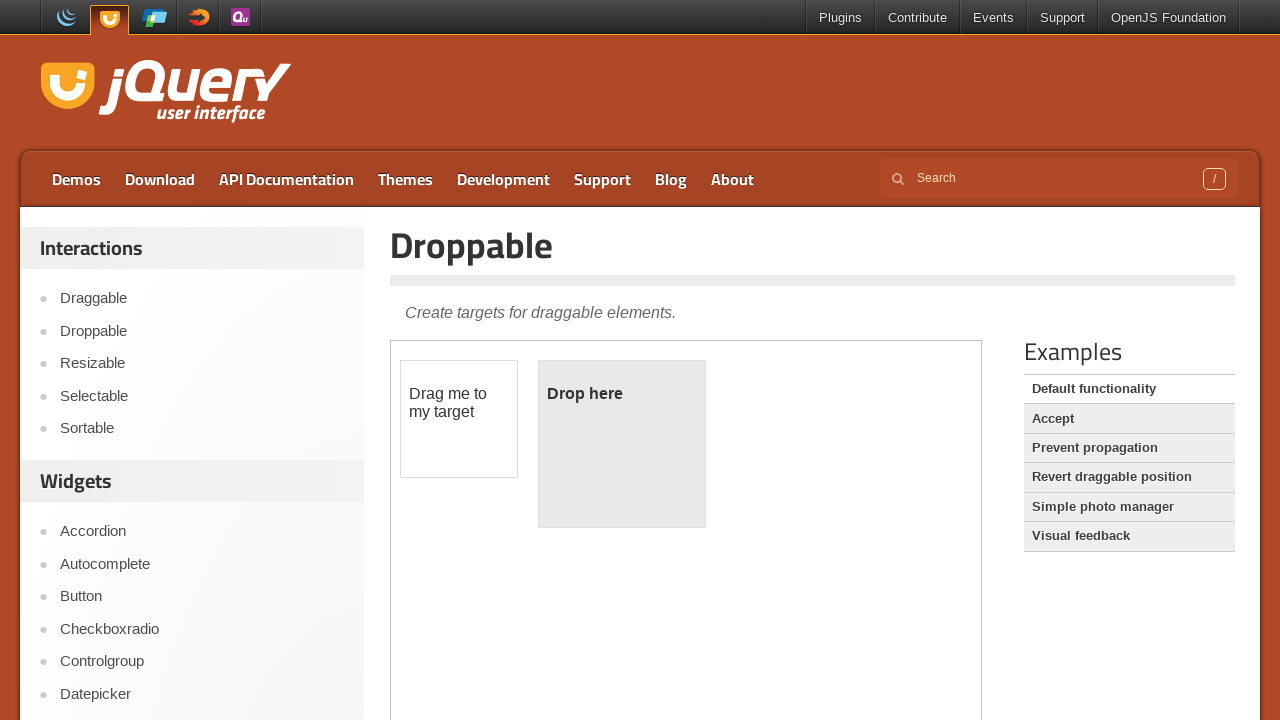

Located the demo iframe containing draggable elements
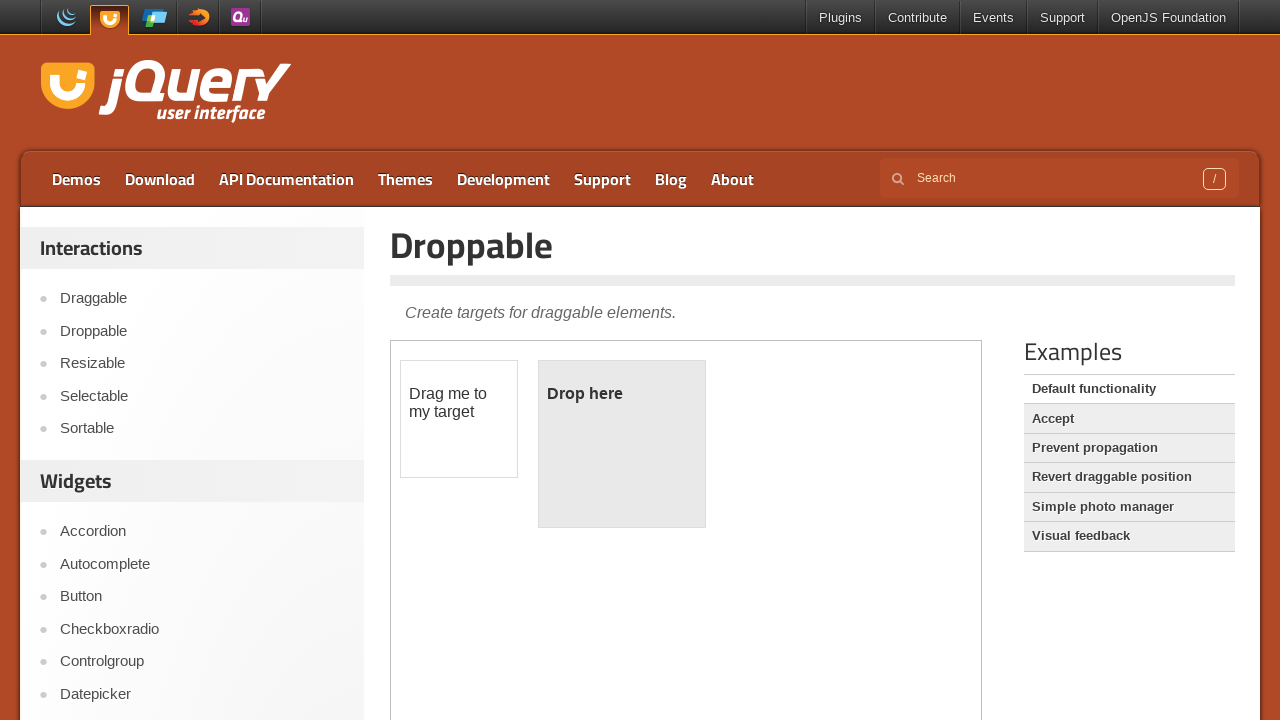

Located the draggable element within the iframe
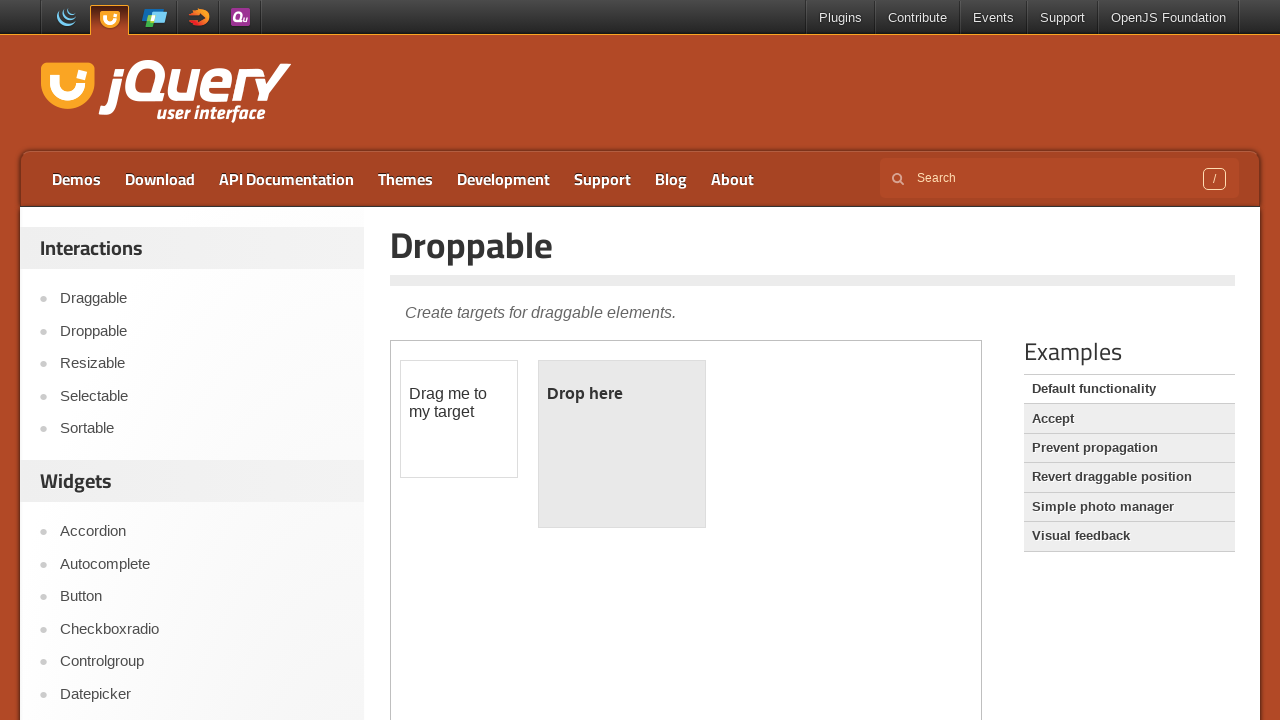

Located the droppable target element within the iframe
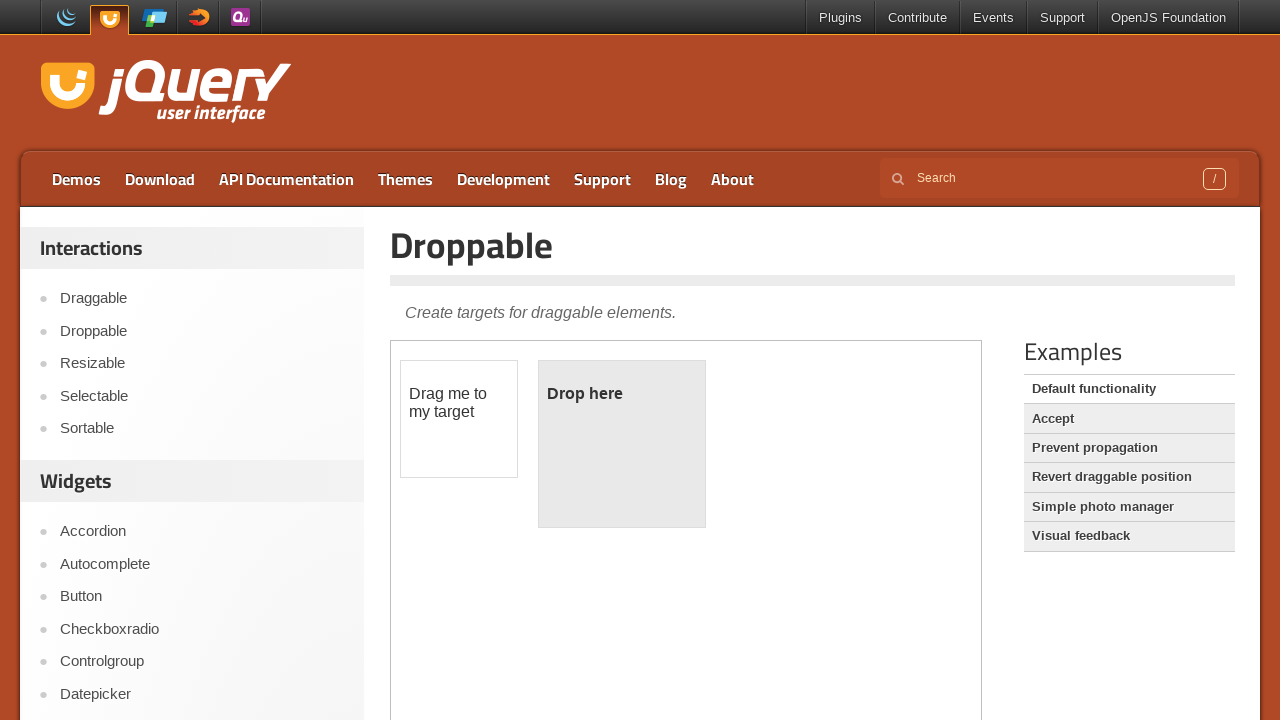

Dragged the draggable element onto the droppable target at (622, 444)
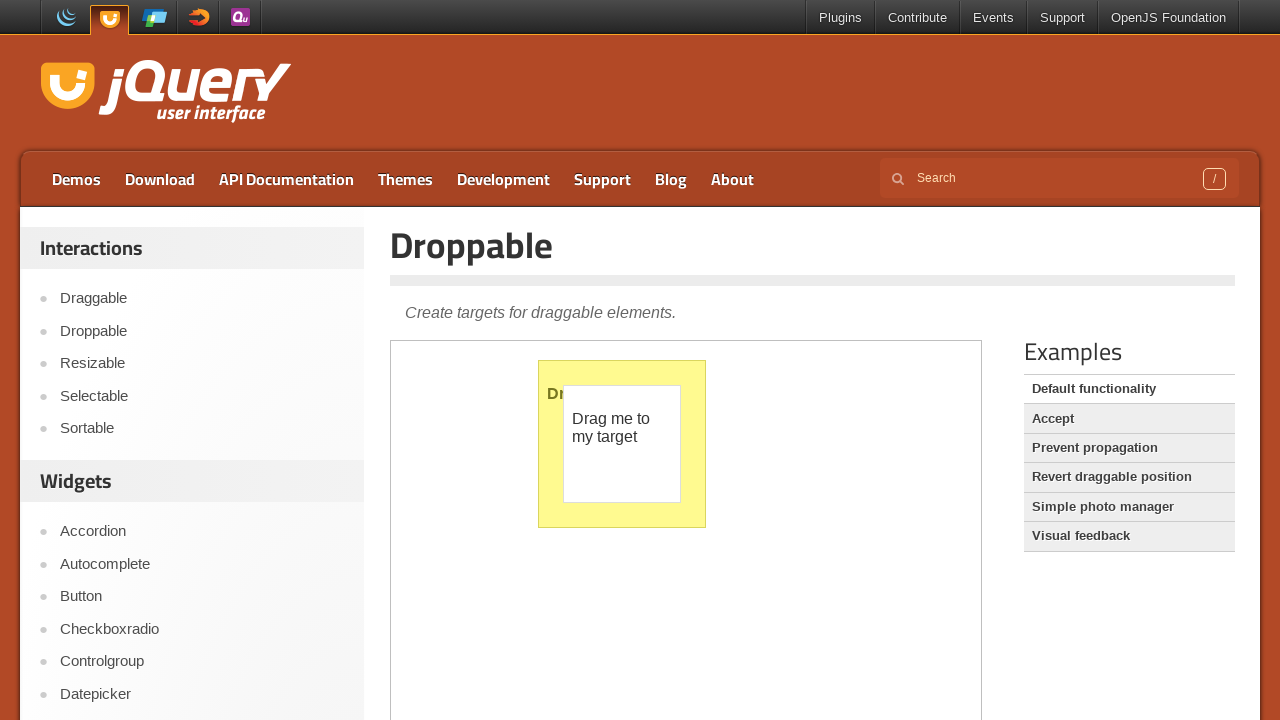

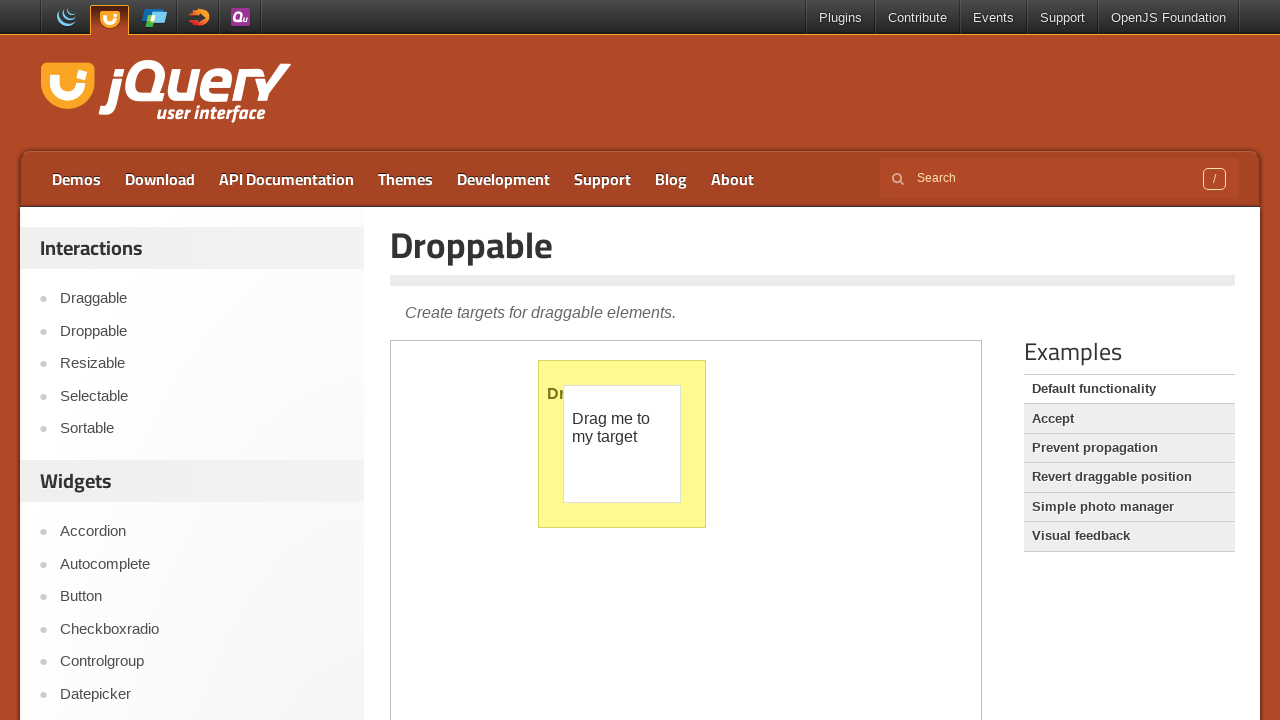